Tests JavaScript confirmation alert functionality by navigating to the JavaScript Alerts page and clicking the button to trigger a JS Confirm dialog.

Starting URL: https://the-internet.herokuapp.com

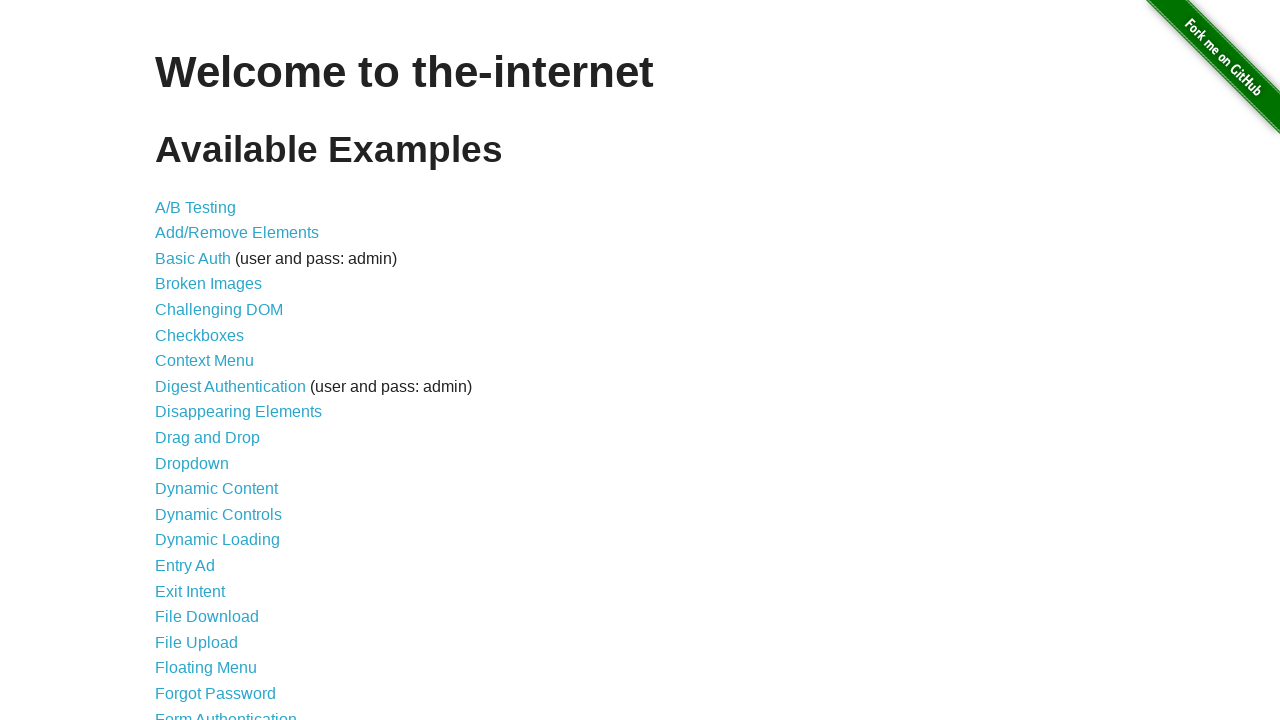

Clicked on JavaScript Alerts link at (214, 361) on xpath=//a[text()='JavaScript Alerts']
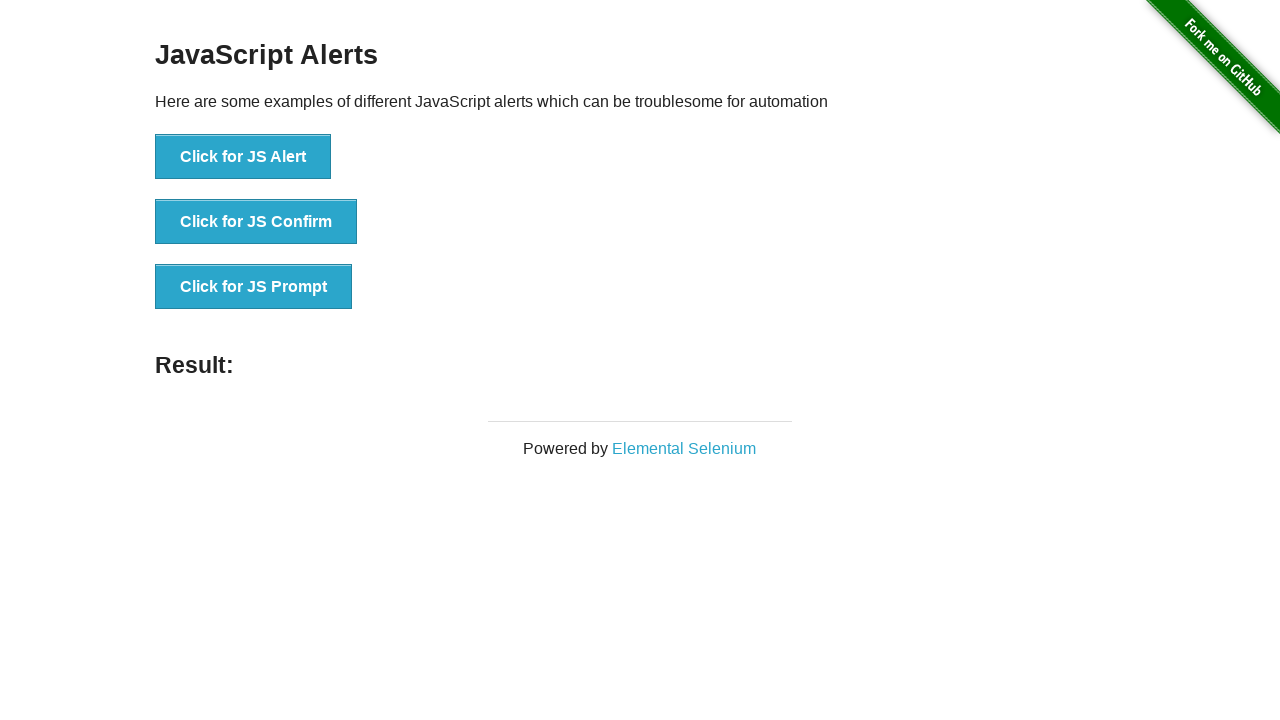

JavaScript Alerts page loaded
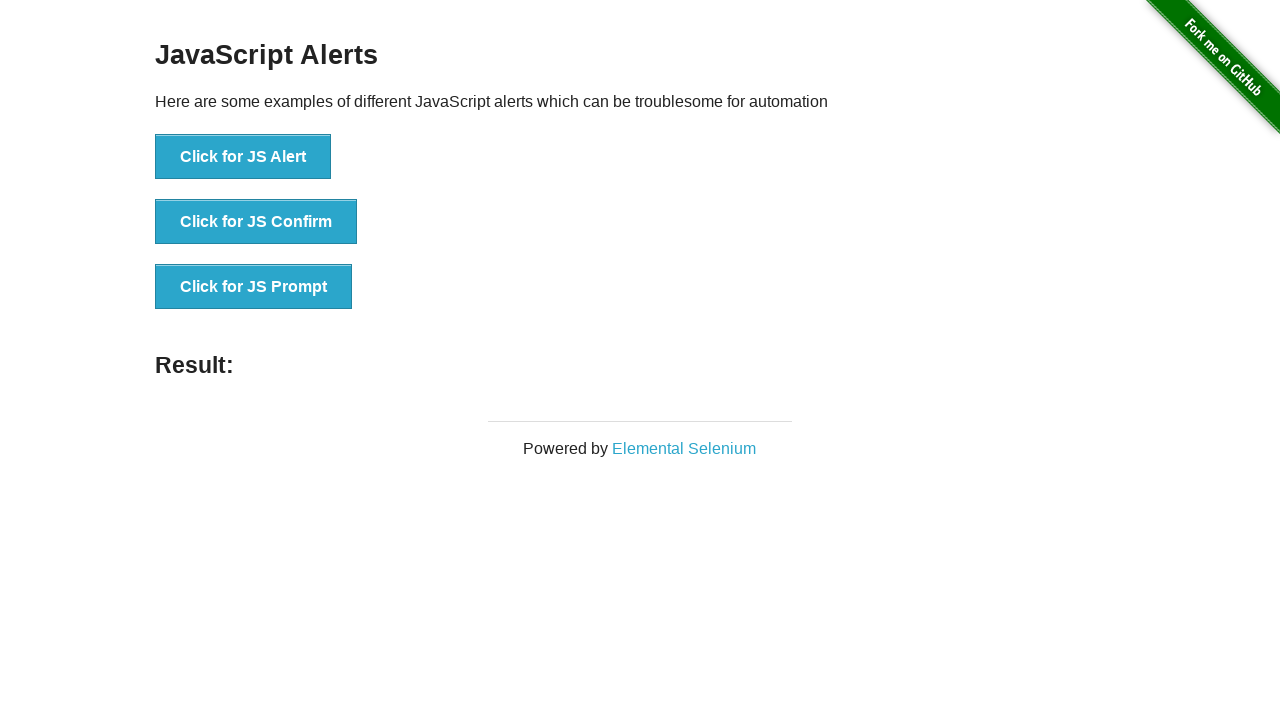

Clicked button to trigger JS Confirm dialog at (256, 222) on xpath=//button[text()='Click for JS Confirm']
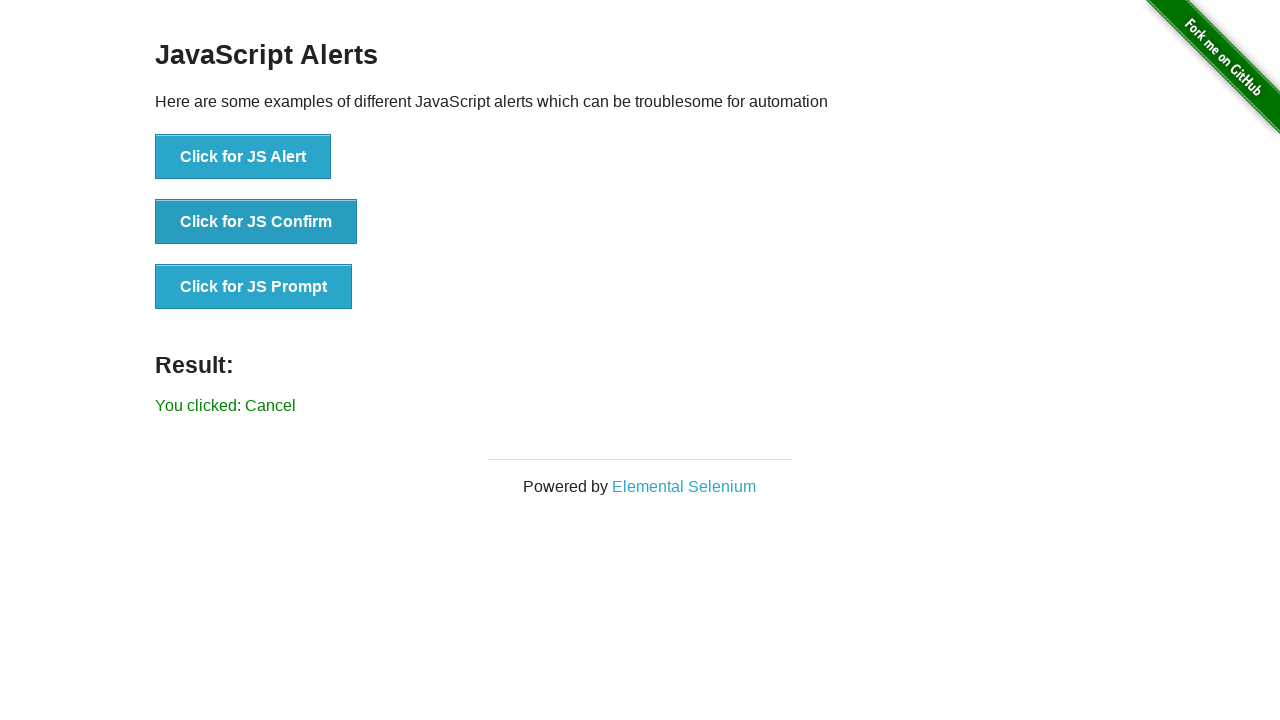

Set up dialog handler to accept confirmation
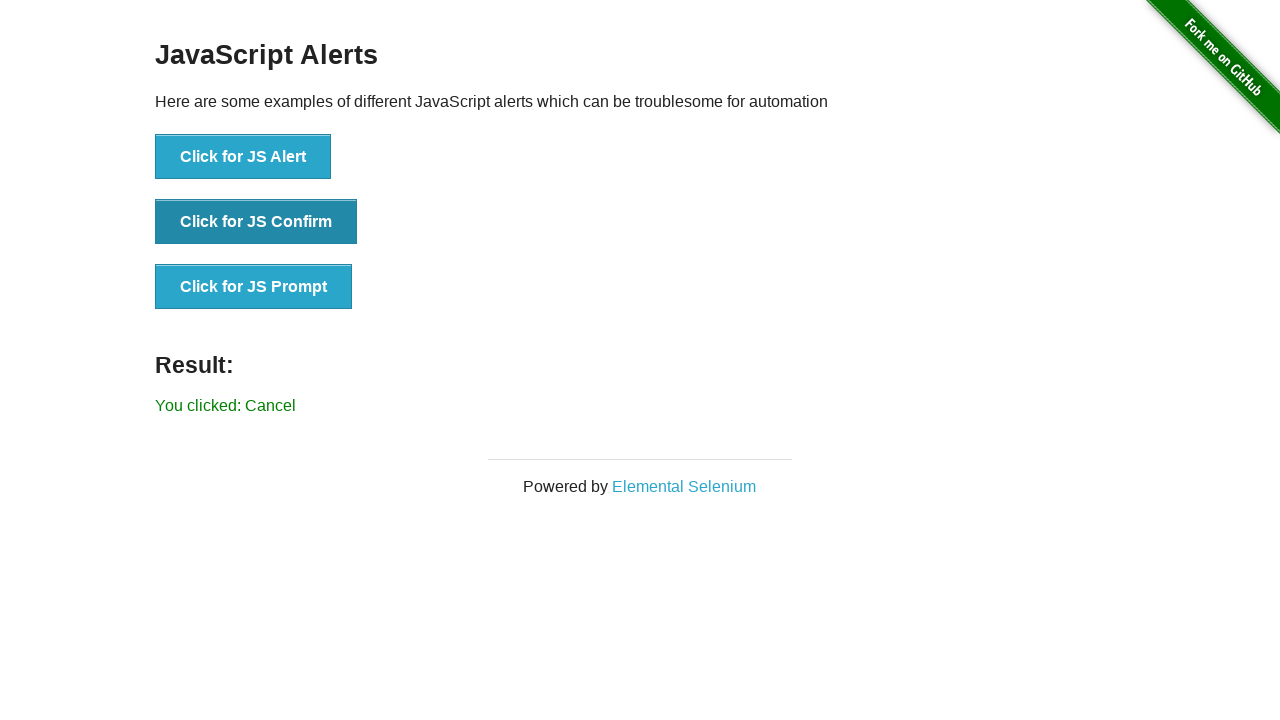

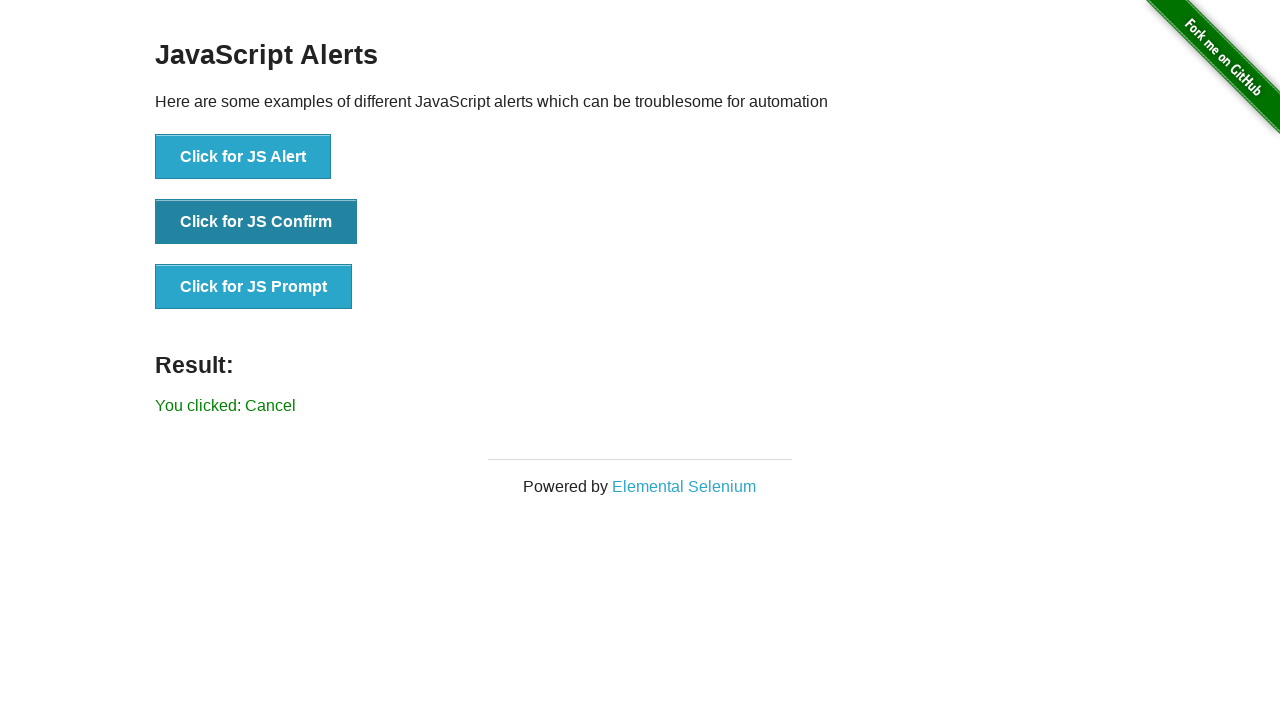